Tests the routing filter highlighting as different filters are selected

Starting URL: https://demo.playwright.dev/todomvc

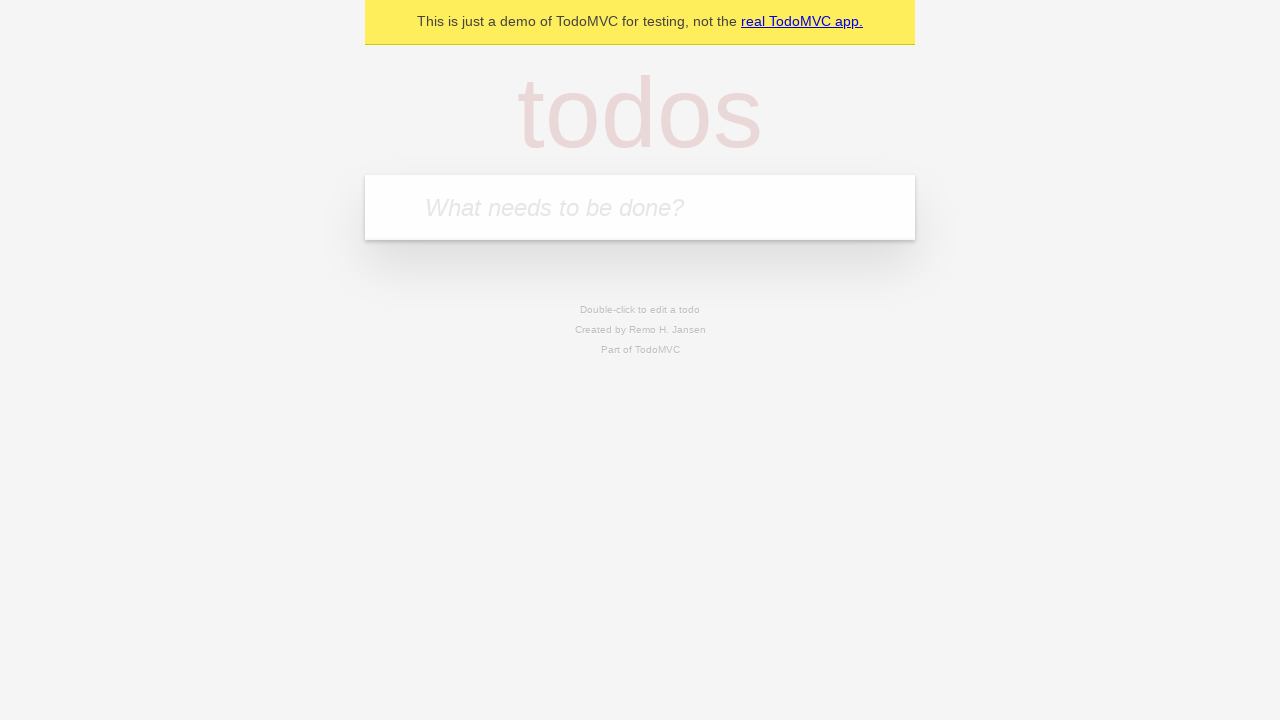

Filled todo input with 'buy some cheese' on internal:attr=[placeholder="What needs to be done?"i]
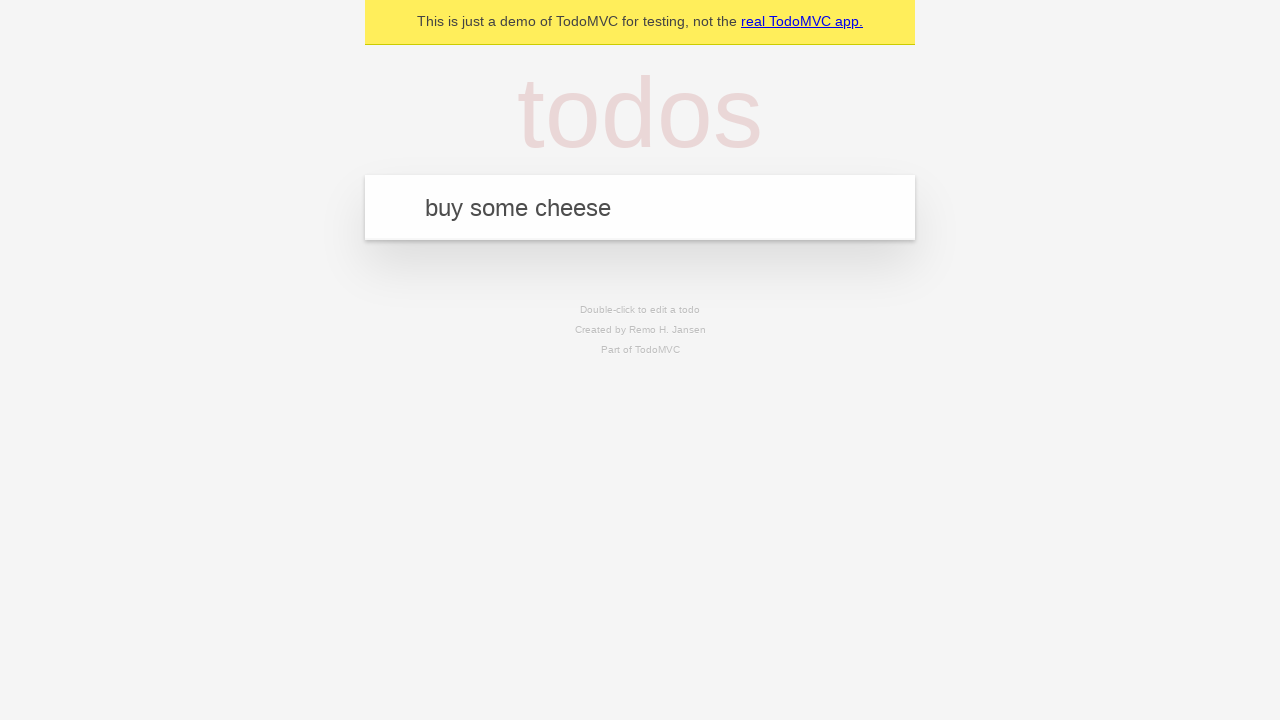

Pressed Enter to add todo 'buy some cheese' on internal:attr=[placeholder="What needs to be done?"i]
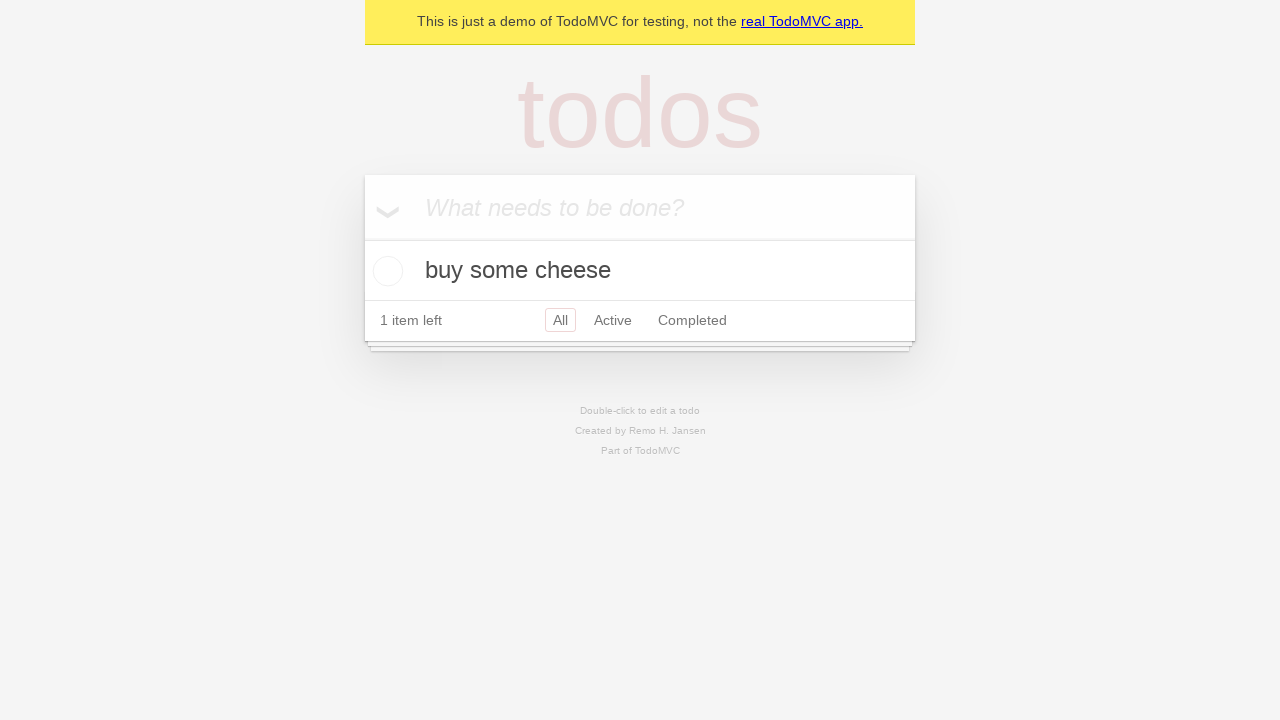

Filled todo input with 'feed the cat' on internal:attr=[placeholder="What needs to be done?"i]
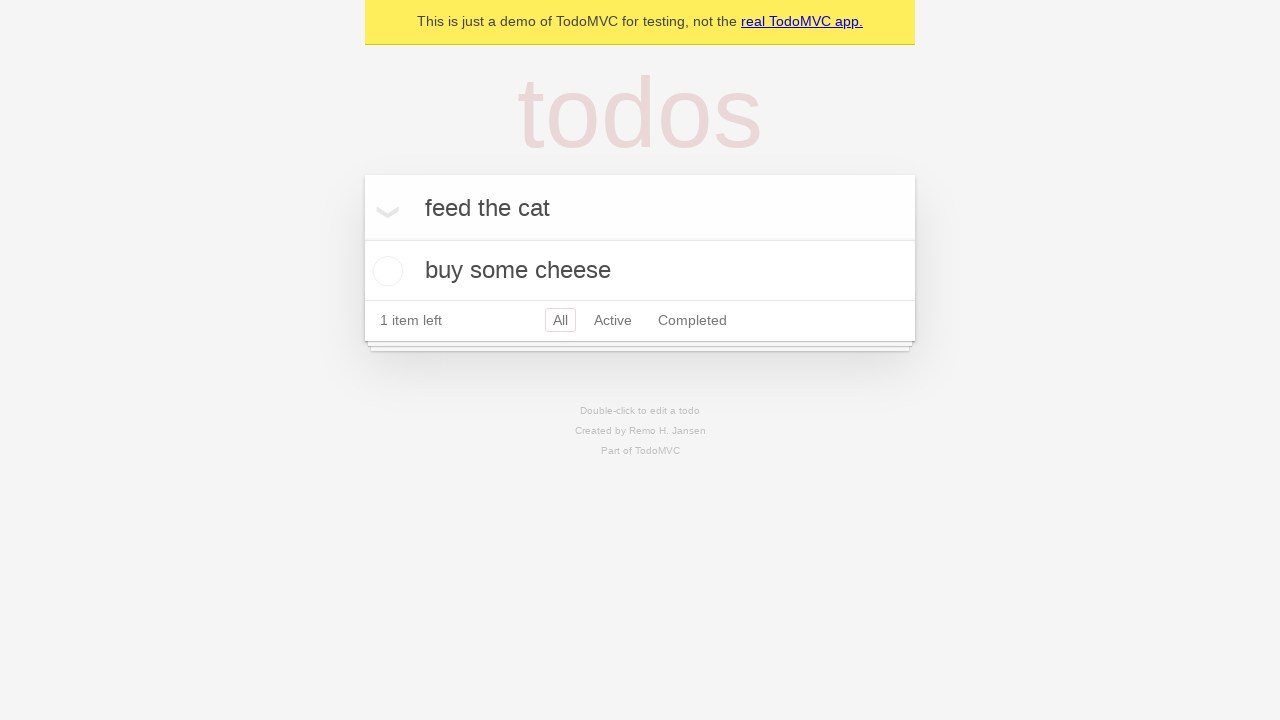

Pressed Enter to add todo 'feed the cat' on internal:attr=[placeholder="What needs to be done?"i]
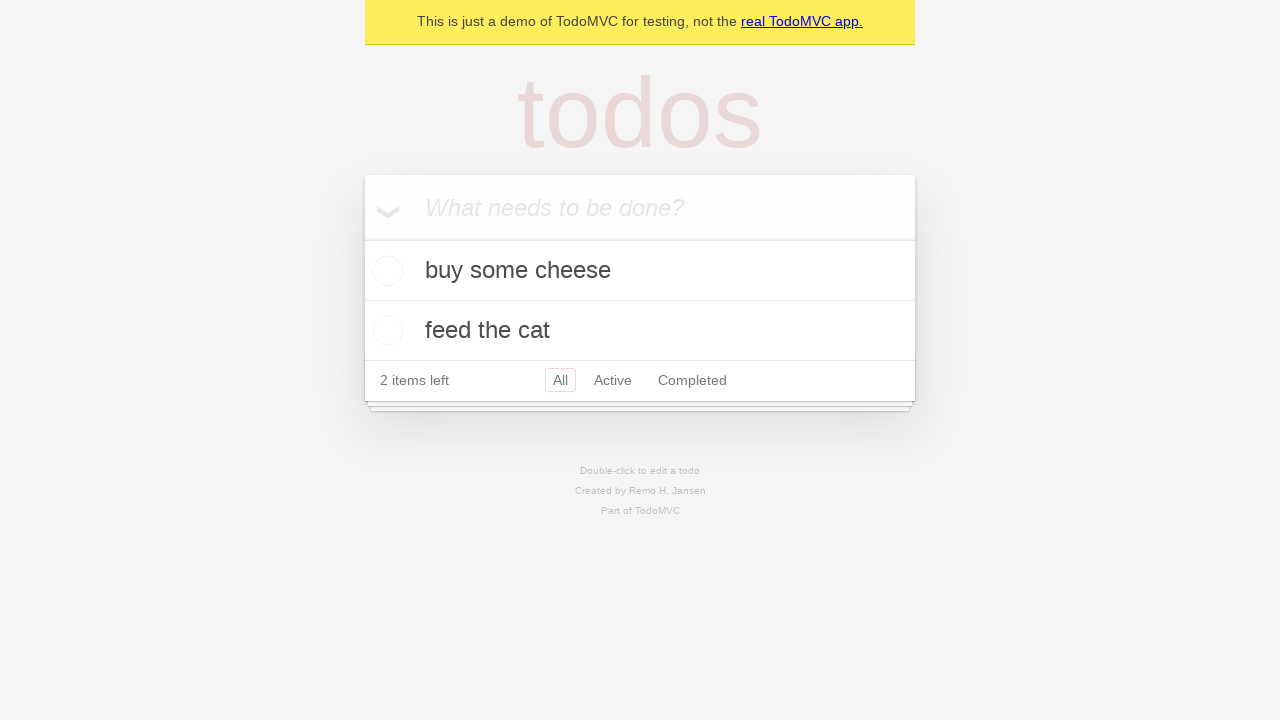

Filled todo input with 'book a doctors appointment' on internal:attr=[placeholder="What needs to be done?"i]
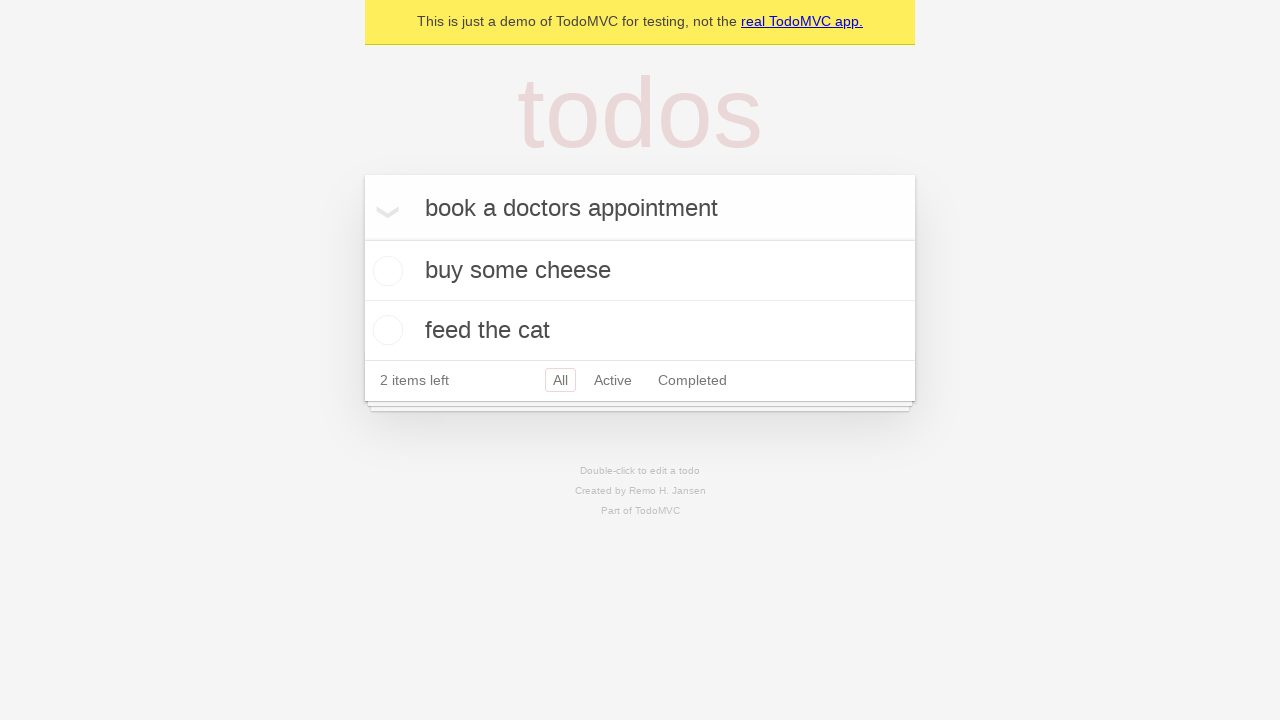

Pressed Enter to add todo 'book a doctors appointment' on internal:attr=[placeholder="What needs to be done?"i]
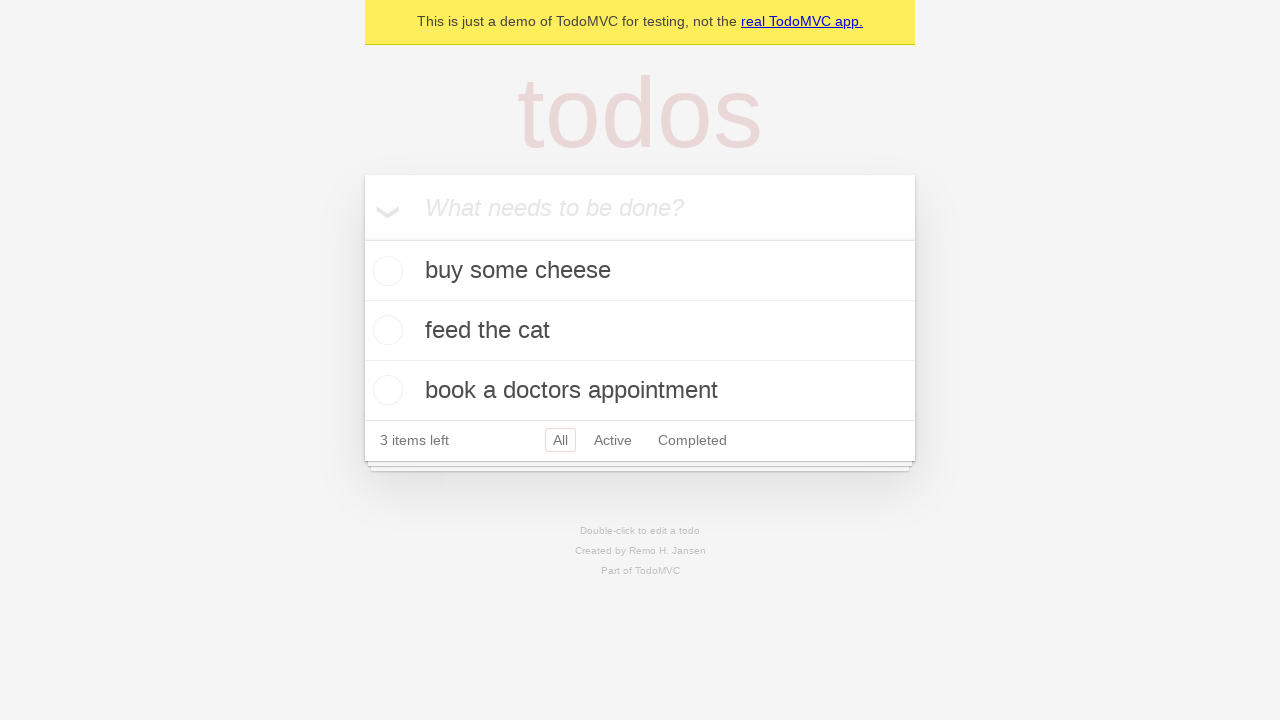

Waited for all three todos to be added to the list
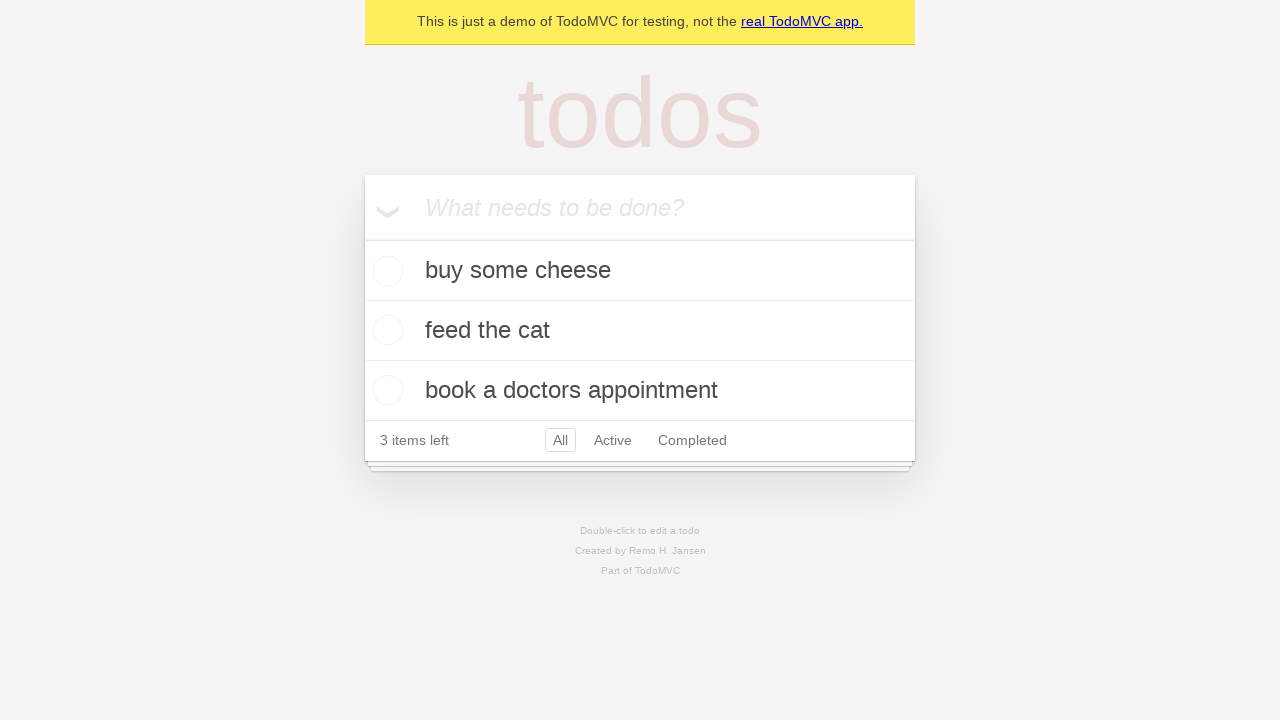

Clicked the Active filter link to show active todos at (613, 440) on internal:role=link[name="Active"i]
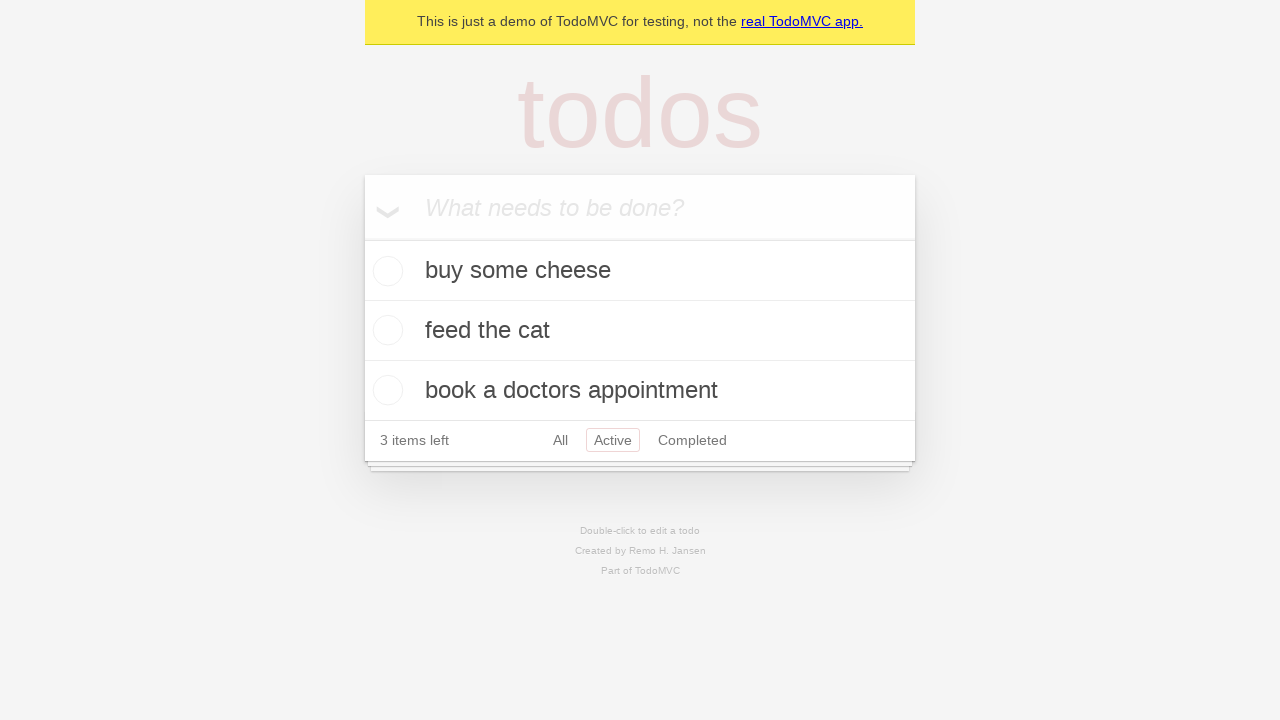

Clicked the Completed filter link to show completed todos at (692, 440) on internal:role=link[name="Completed"i]
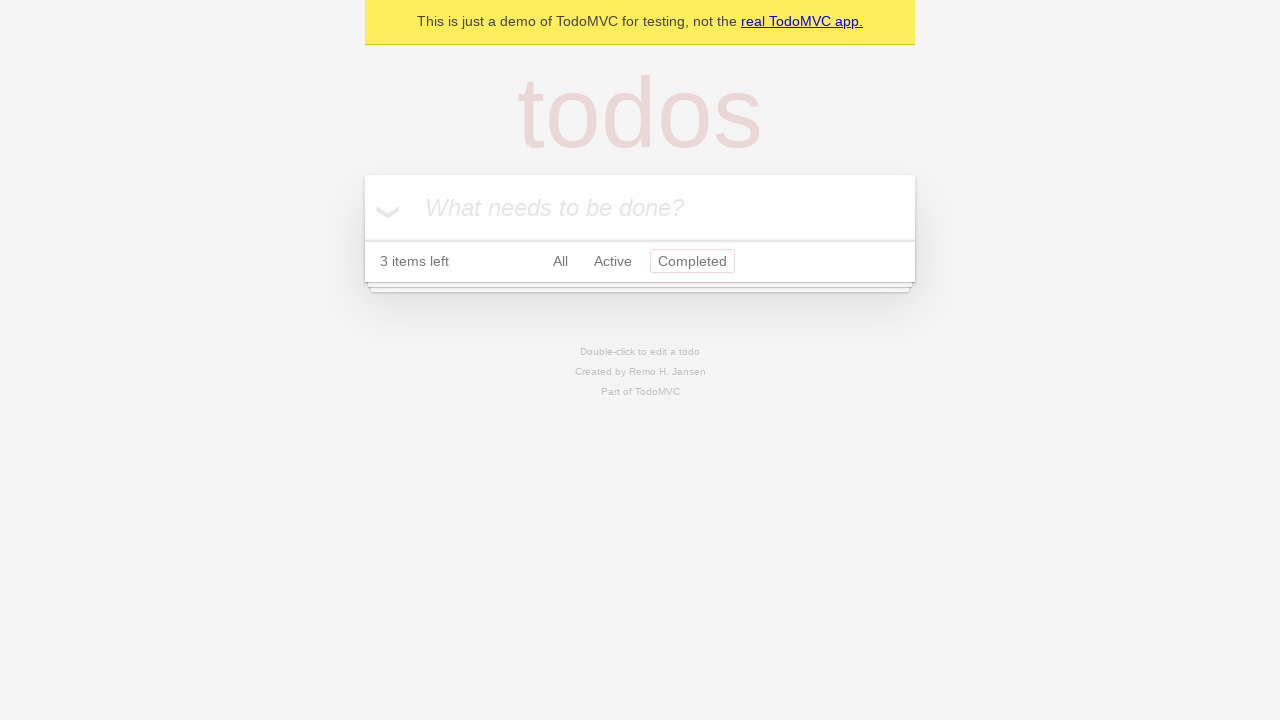

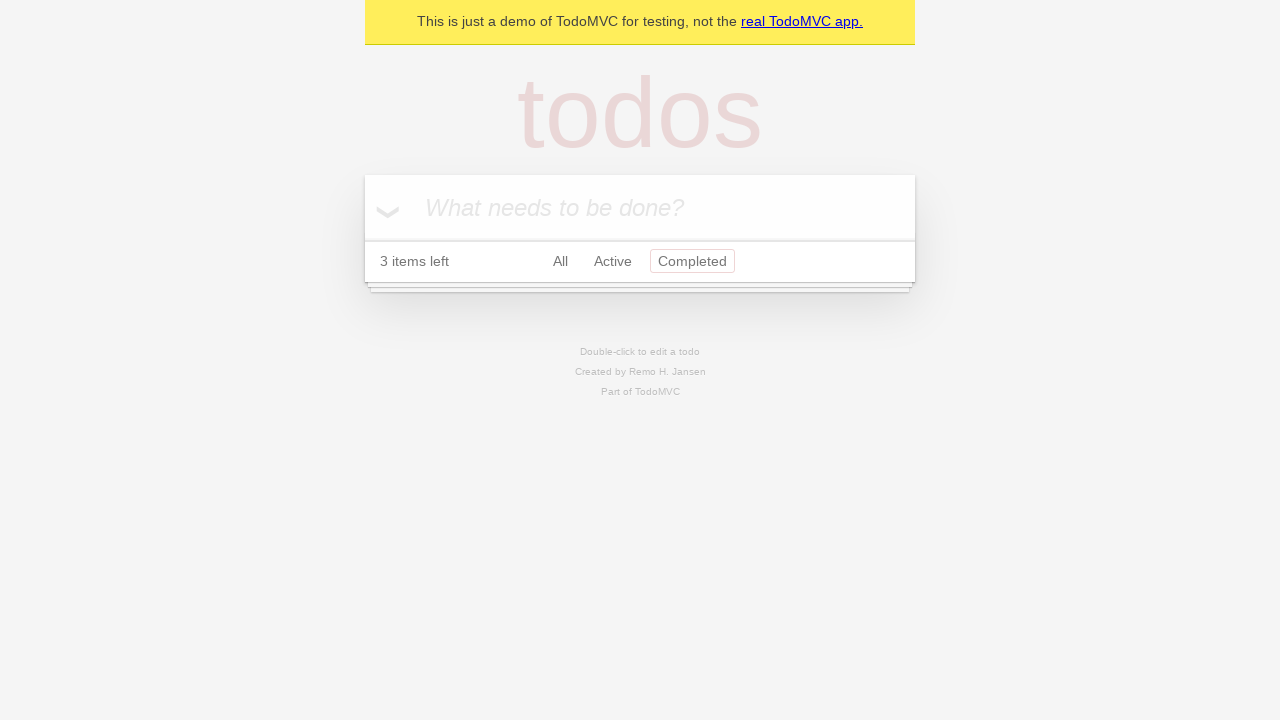